Tests dropdown menu selection by selecting year, month, and day values using three different selection methods (by index, by value, and by visible text)

Starting URL: https://testcenter.techproeducation.com/index.php?page=dropdown

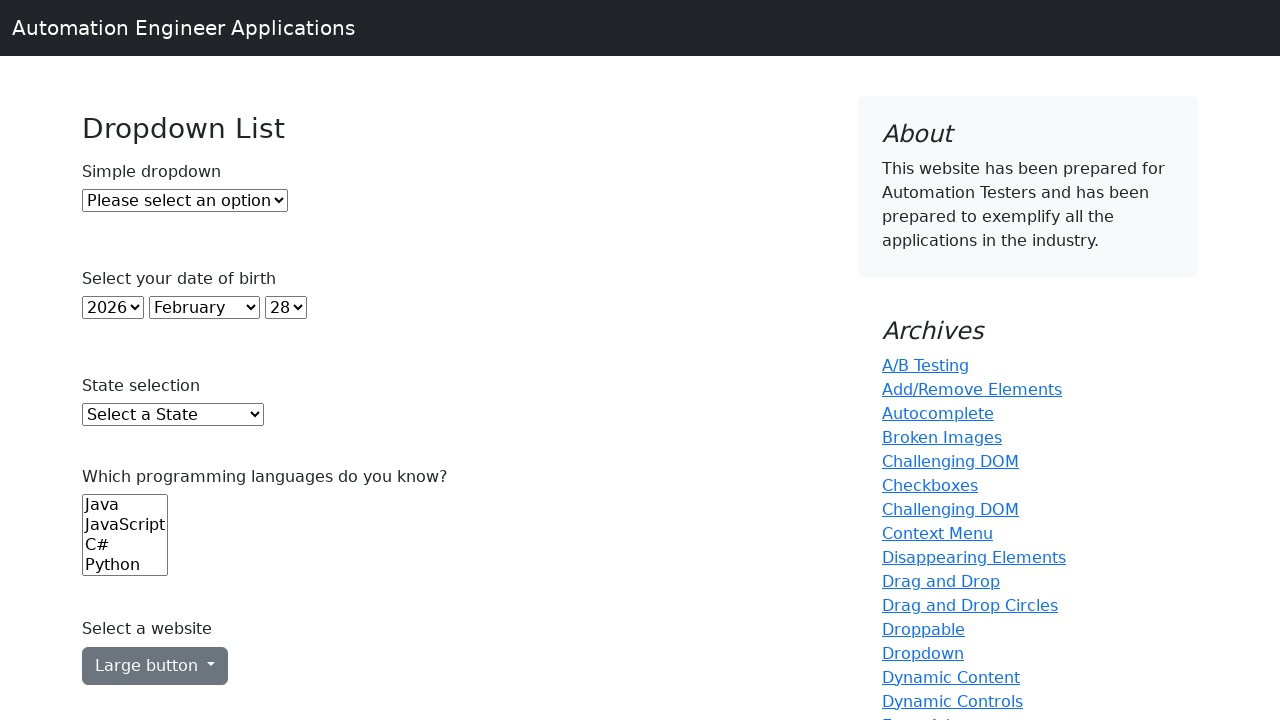

Selected year 2018 from dropdown by index 5 on #year
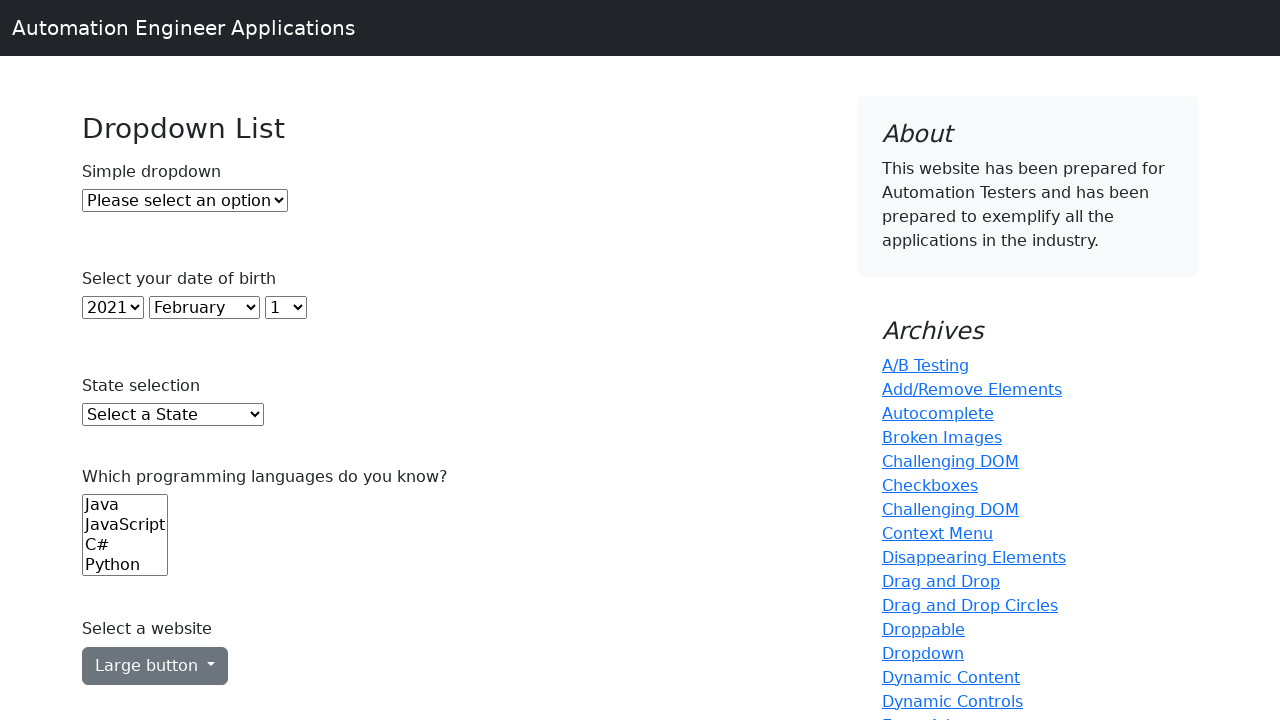

Selected month July (value 6) from dropdown on (//select)[3]
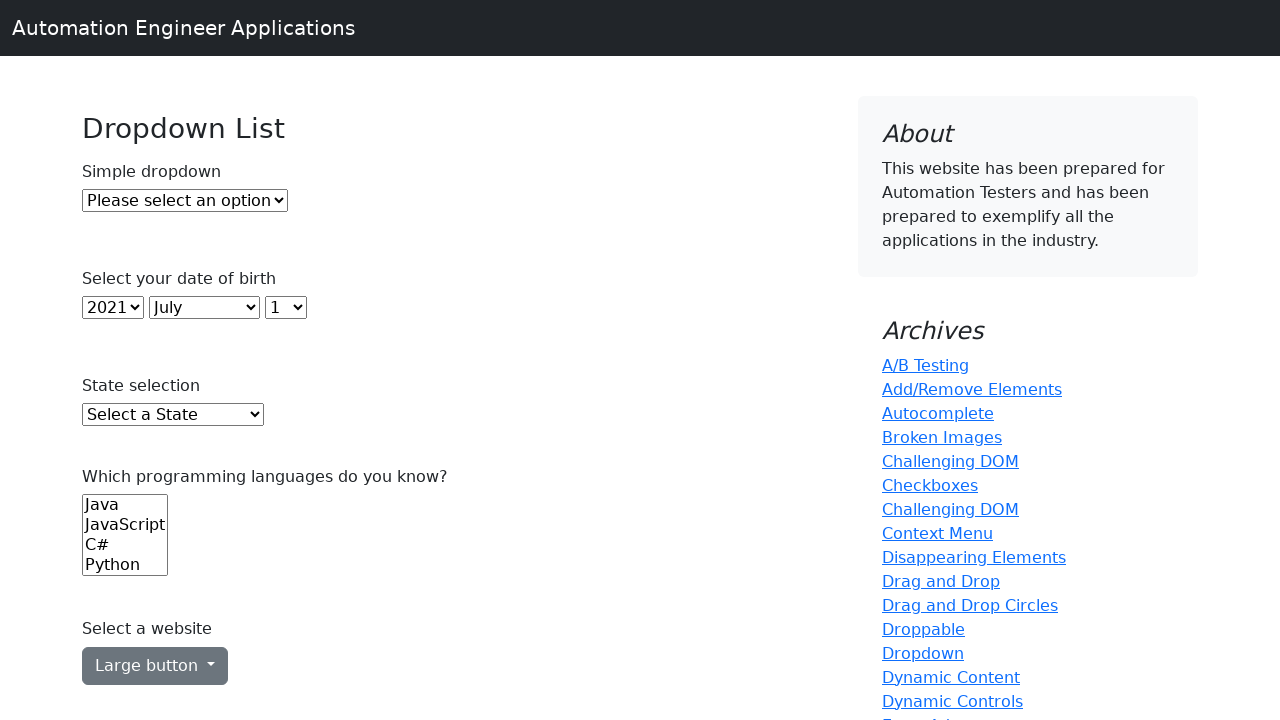

Selected day 15 from dropdown by visible text on (//select)[4]
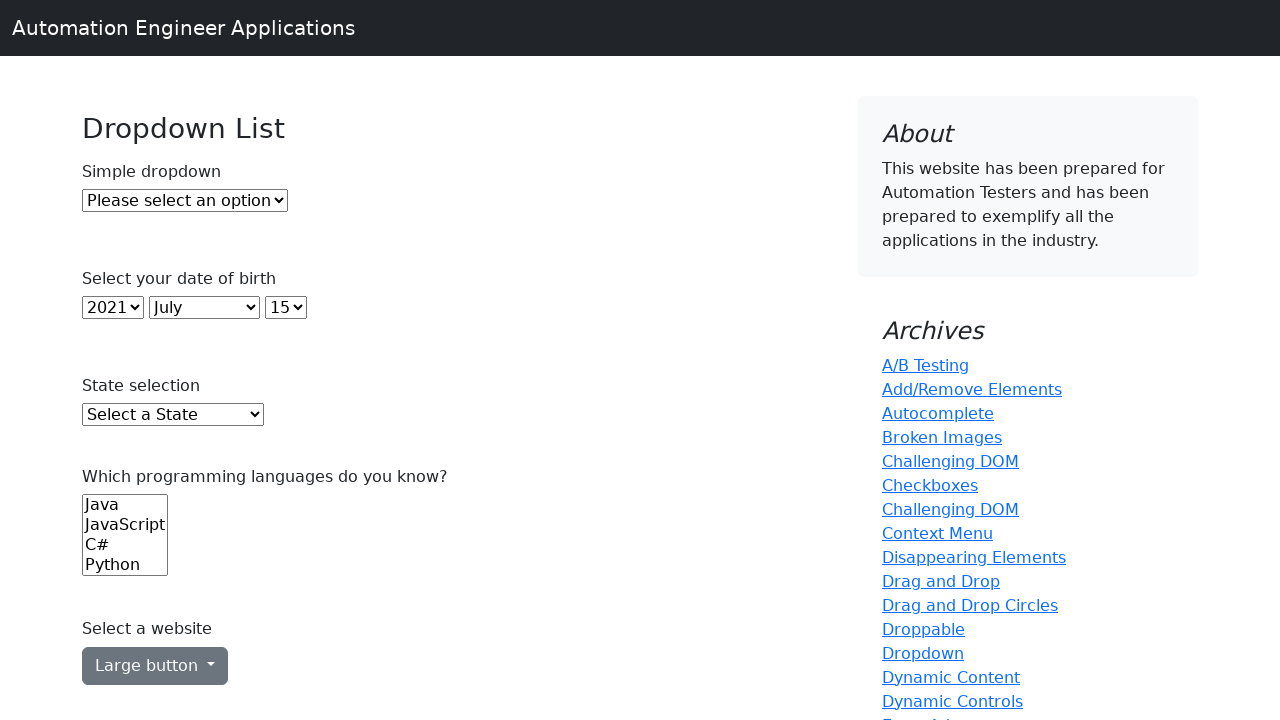

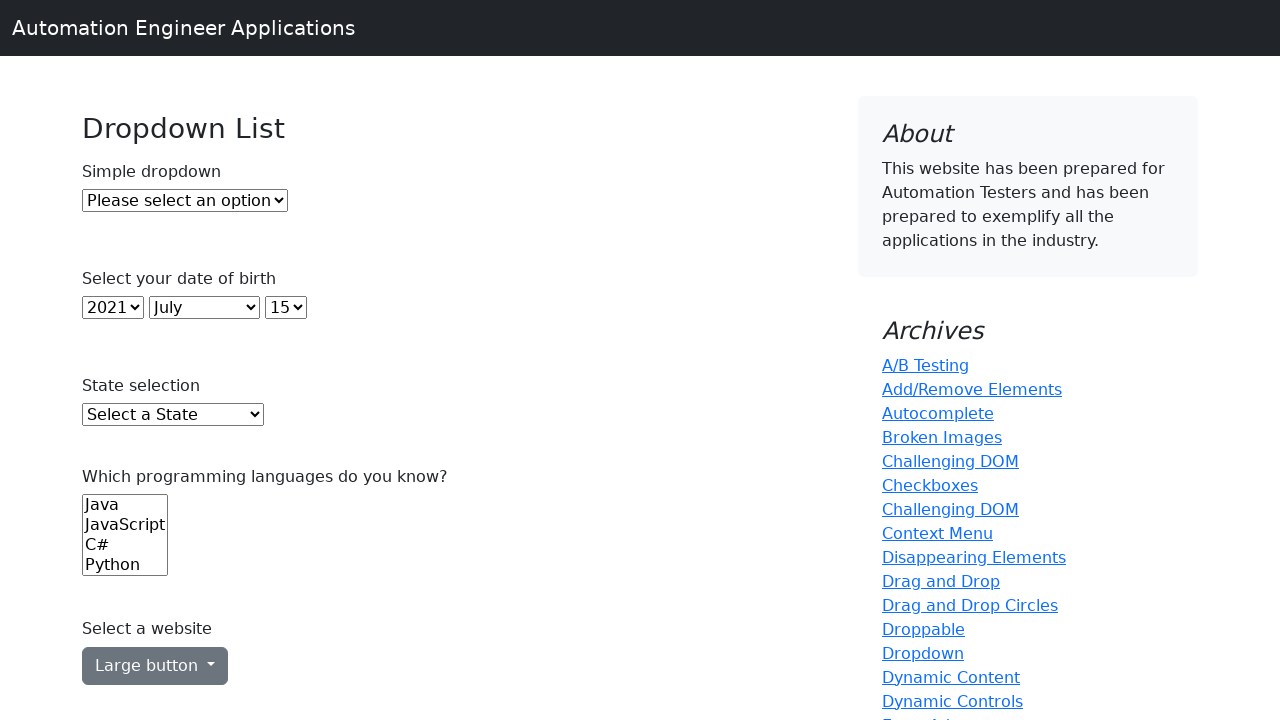